Navigates to the Automation Practice page and verifies that a link containing 'soap' in its href attribute exists on the page

Starting URL: https://rahulshettyacademy.com/AutomationPractice/

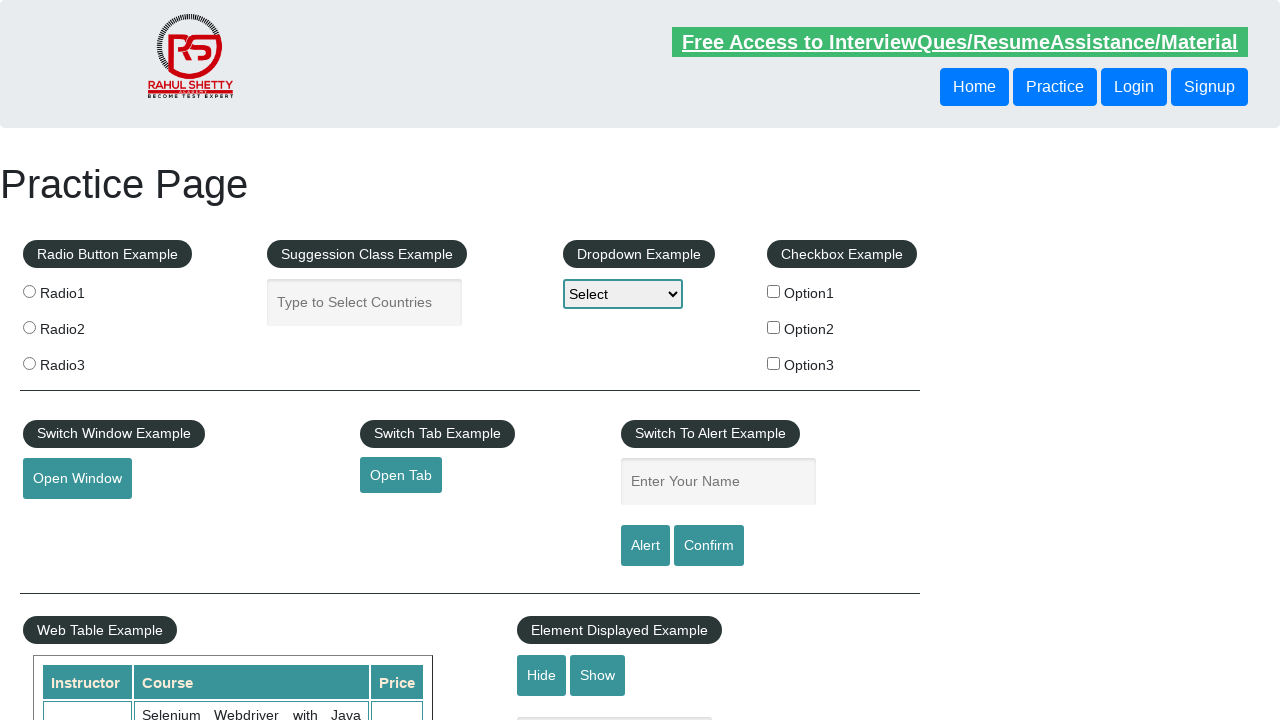

SOAP link with 'soap' in href attribute became visible
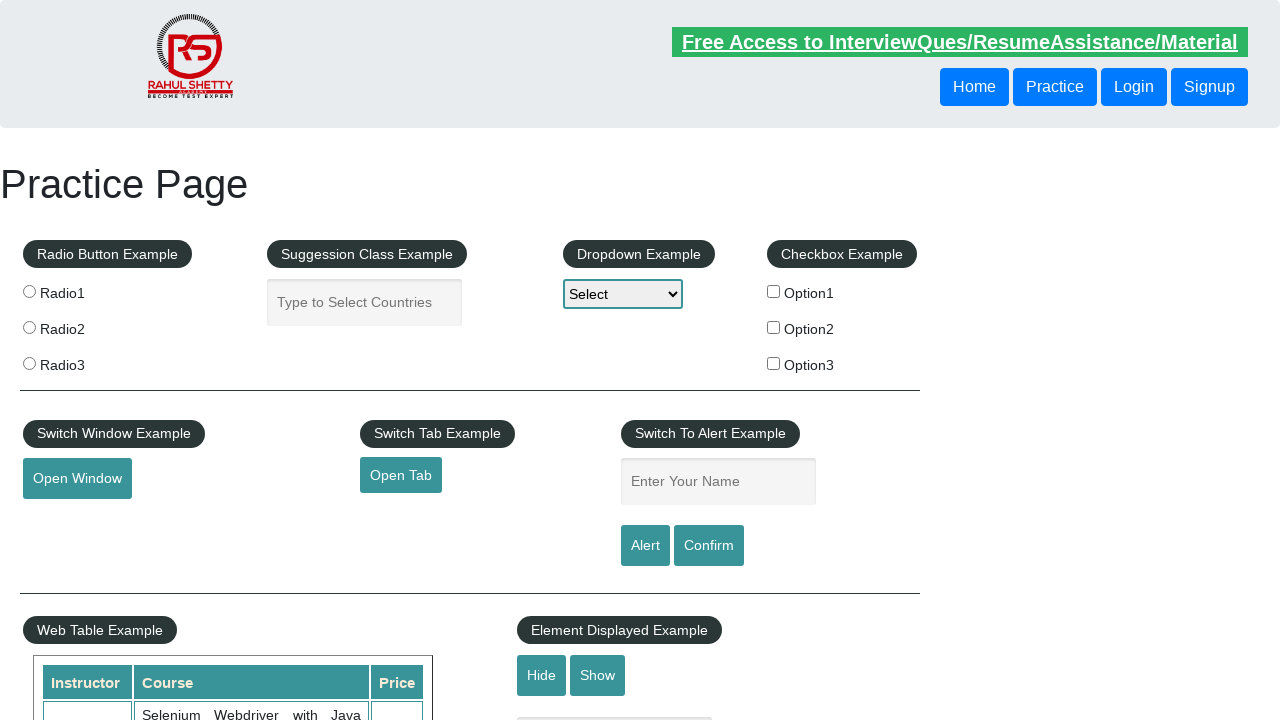

Retrieved href attribute from SOAP link
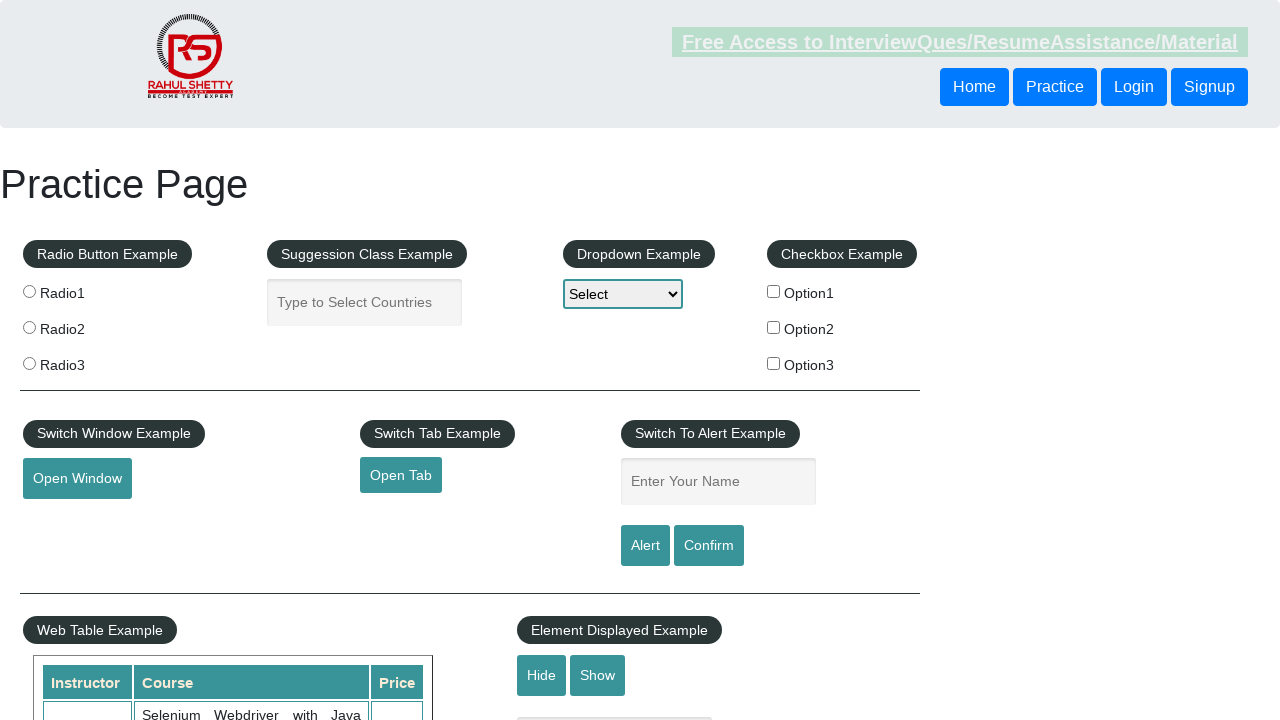

Verified that href is not None and contains 'soap'
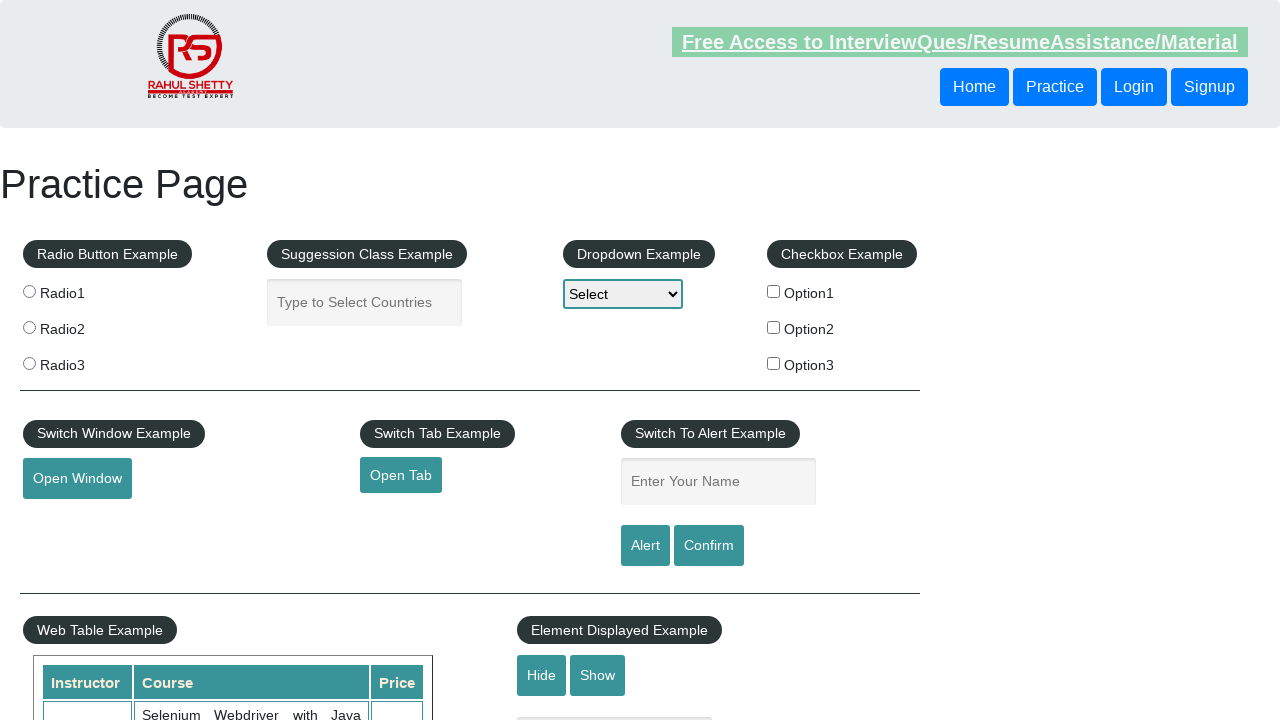

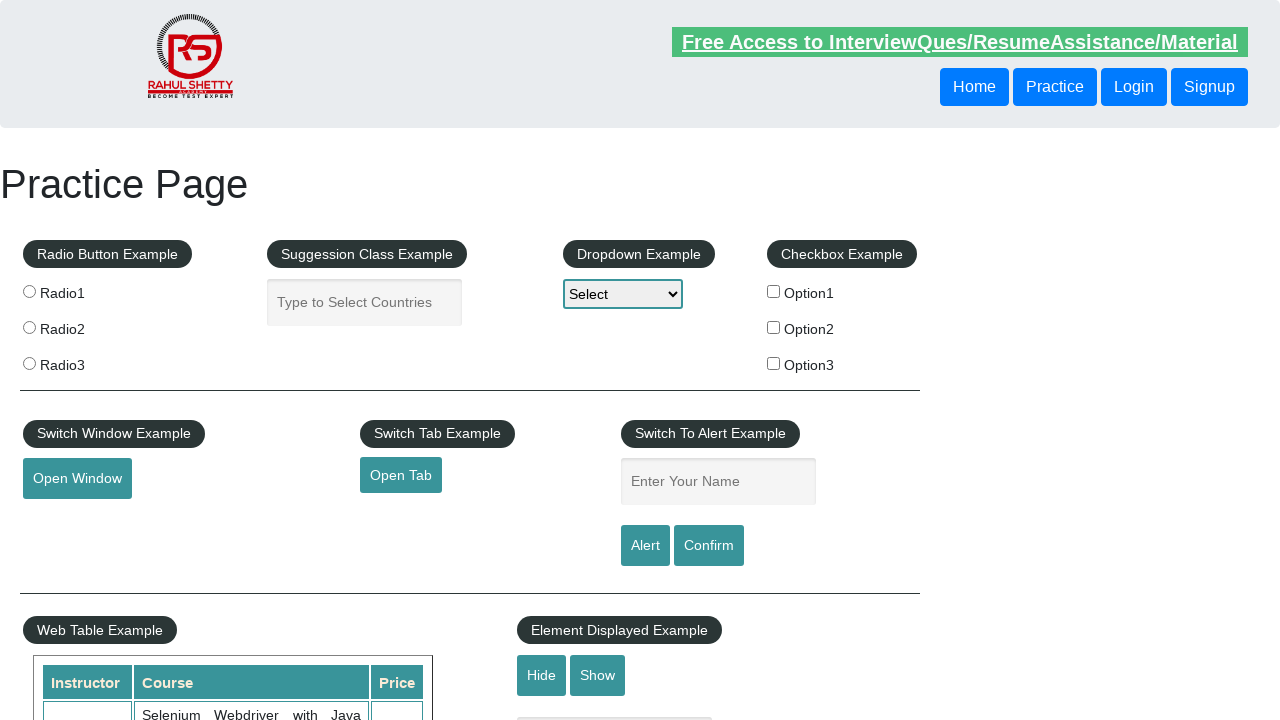